Navigates through course menu using mouse hover actions and performs context click on Selenium Training link

Starting URL: http://greenstech.in/

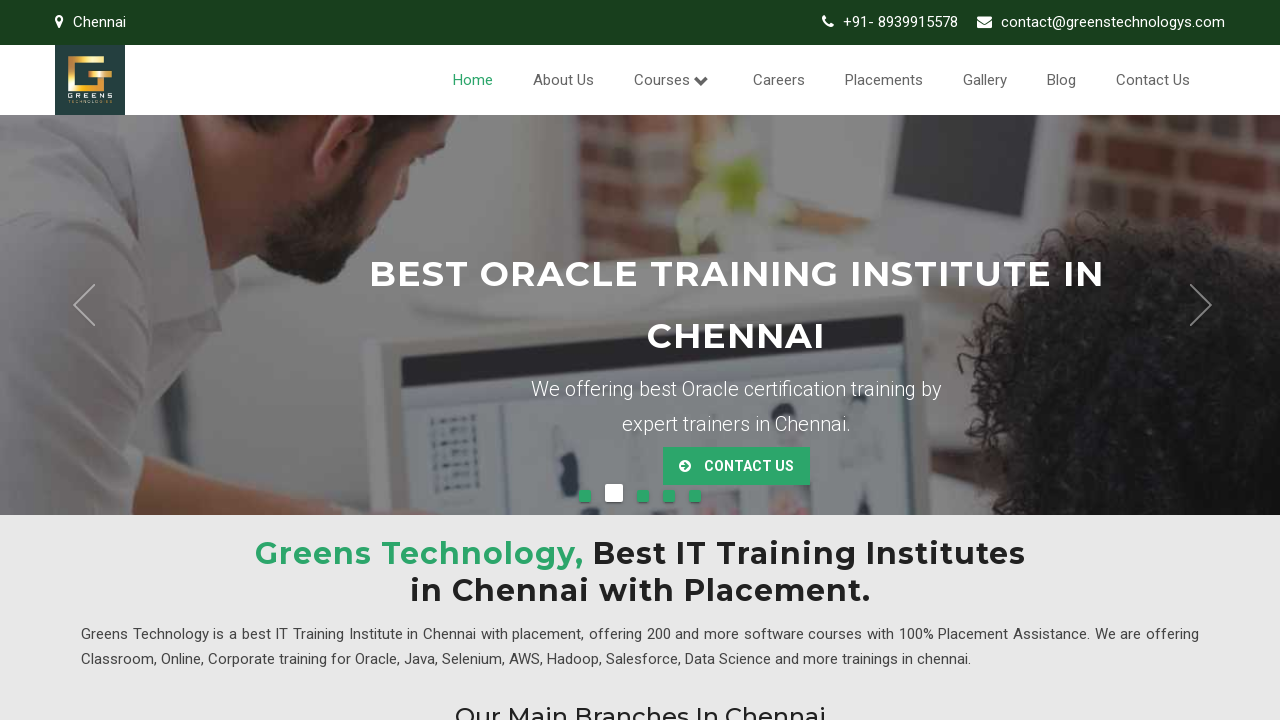

Navigated to http://greenstech.in/
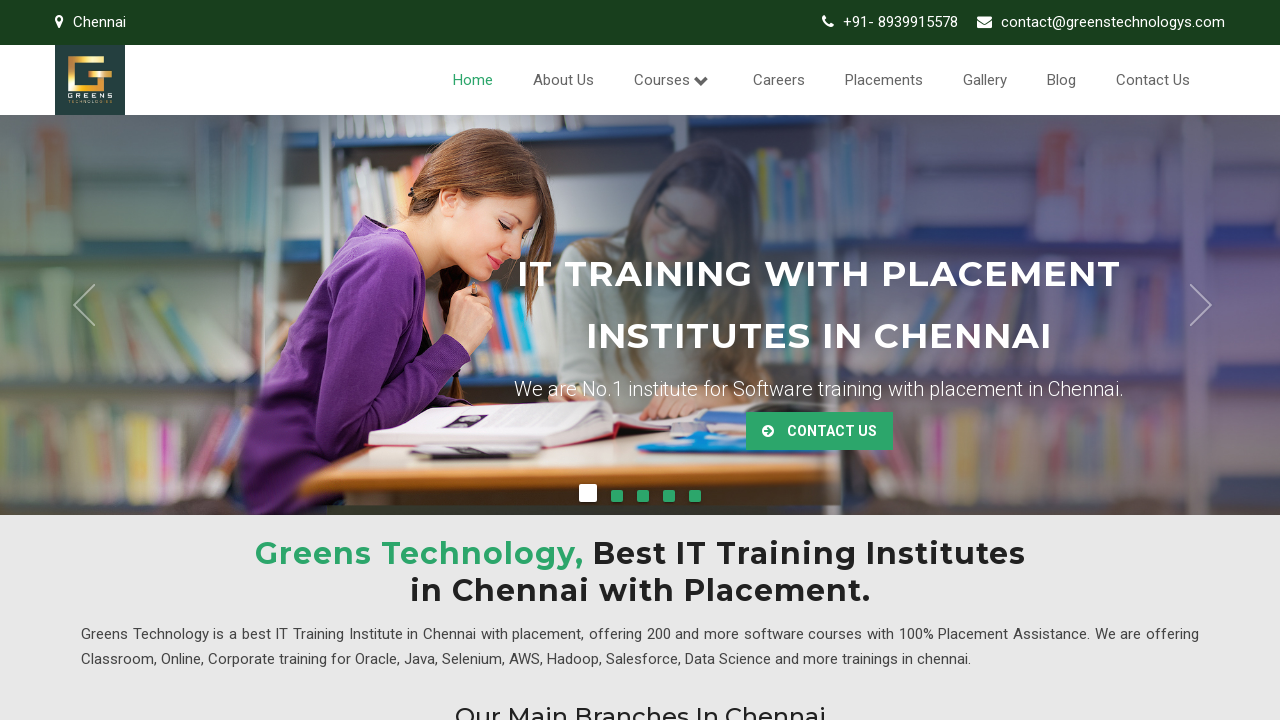

Hovered over Courses dropdown menu at (674, 80) on li.dropdown.mega-dropdown
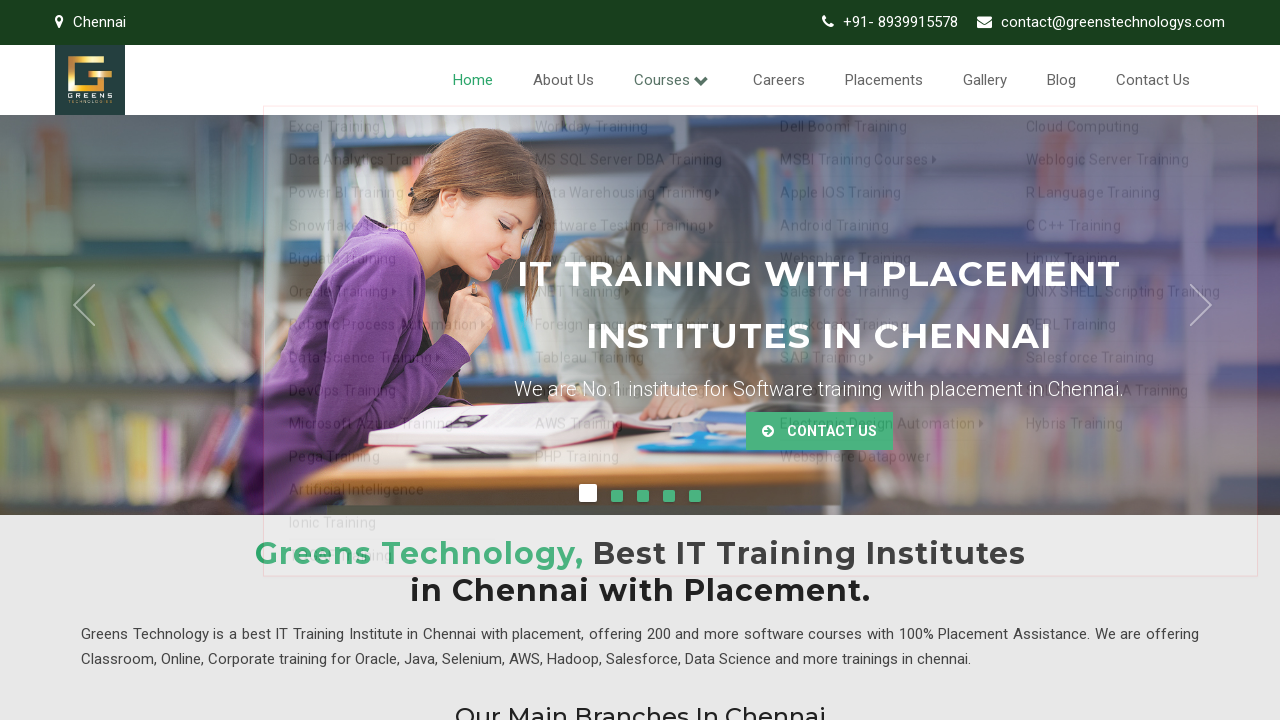

Hovered over Software Testing submenu at (712, 217) on (//i[@class='fa fa-caret-right'])[5]
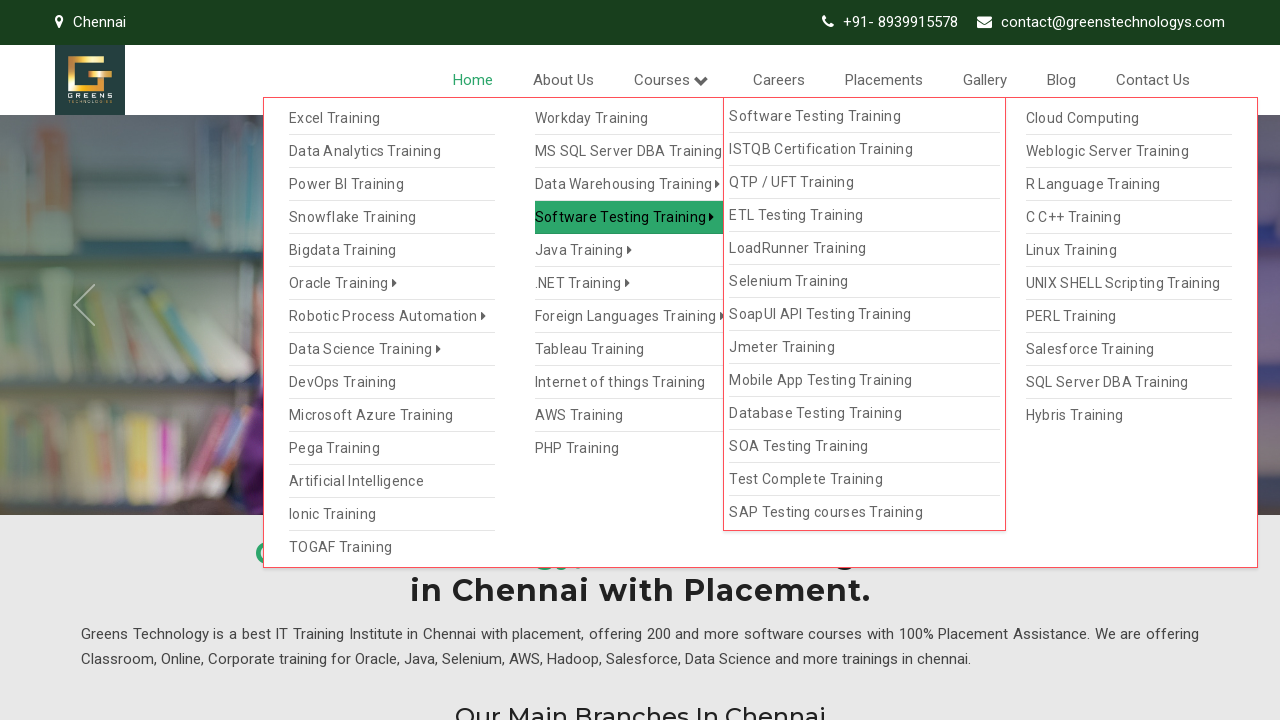

Performed context click (right-click) on Selenium Training link at (865, 281) on //a[text()='Selenium Training']
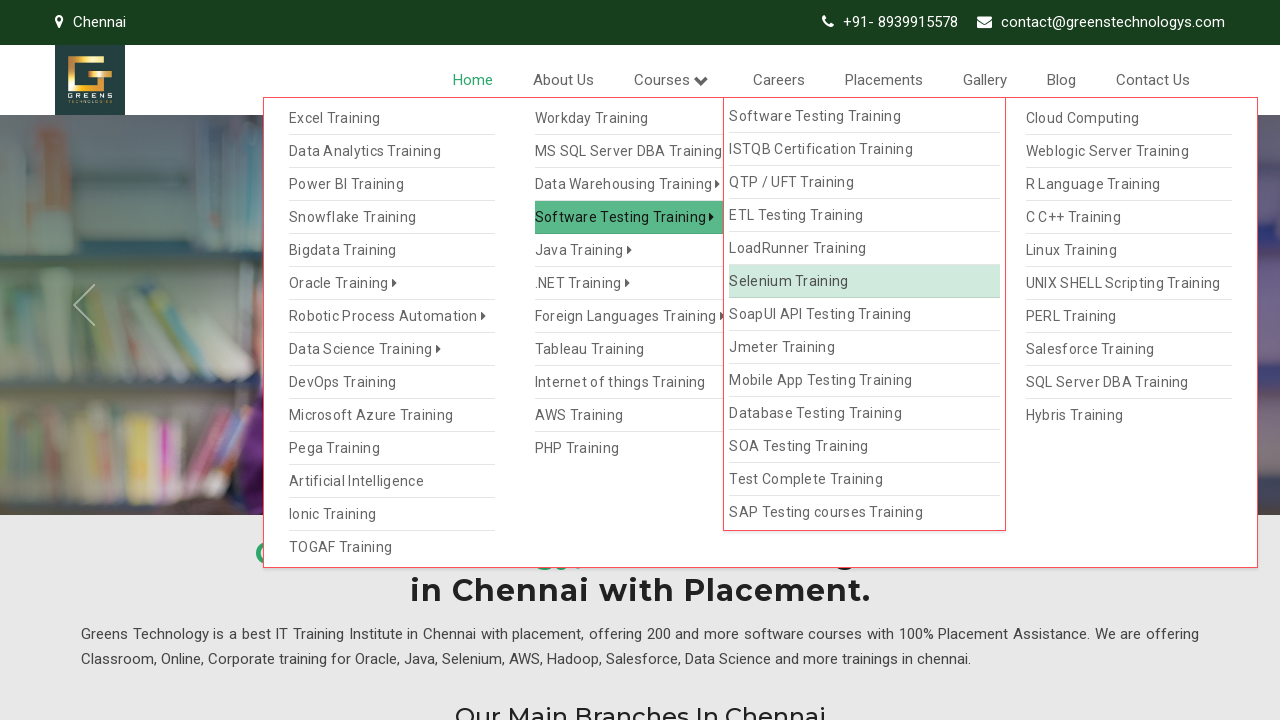

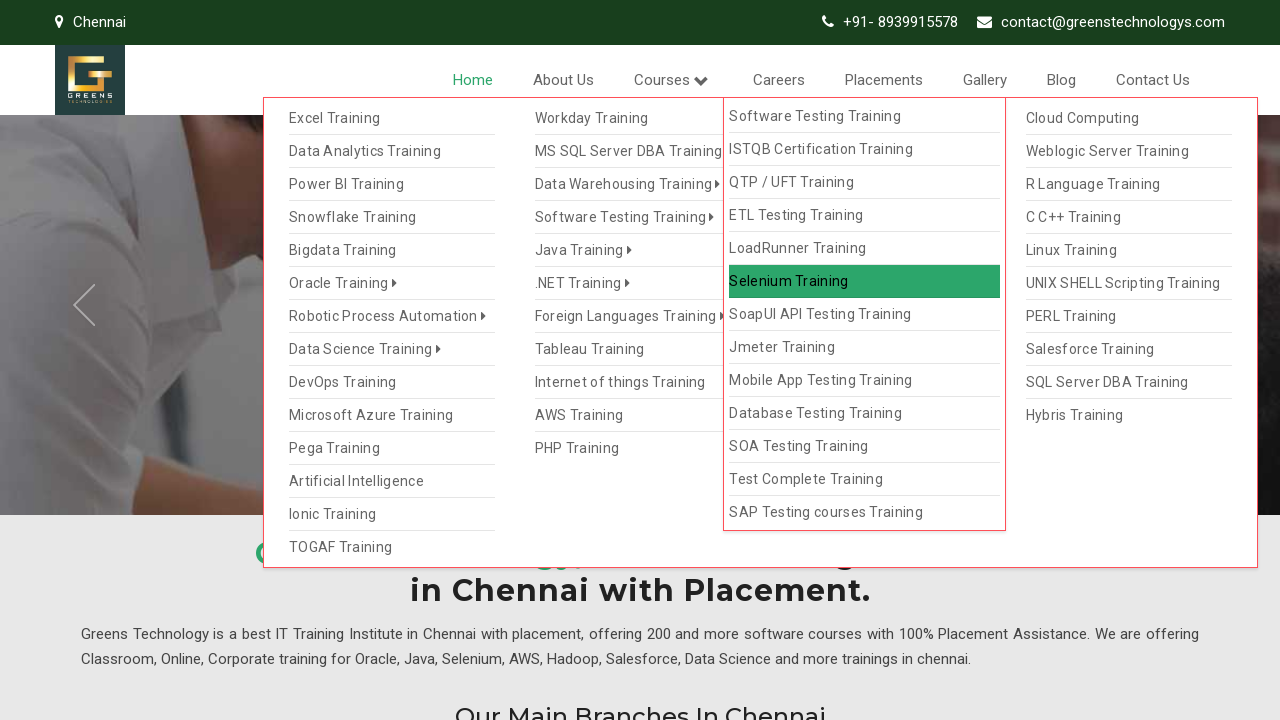